Navigates to the Zero Web App Security homepage and then verifies navigation to the login page

Starting URL: http://zero.webappsecurity.com/index.html

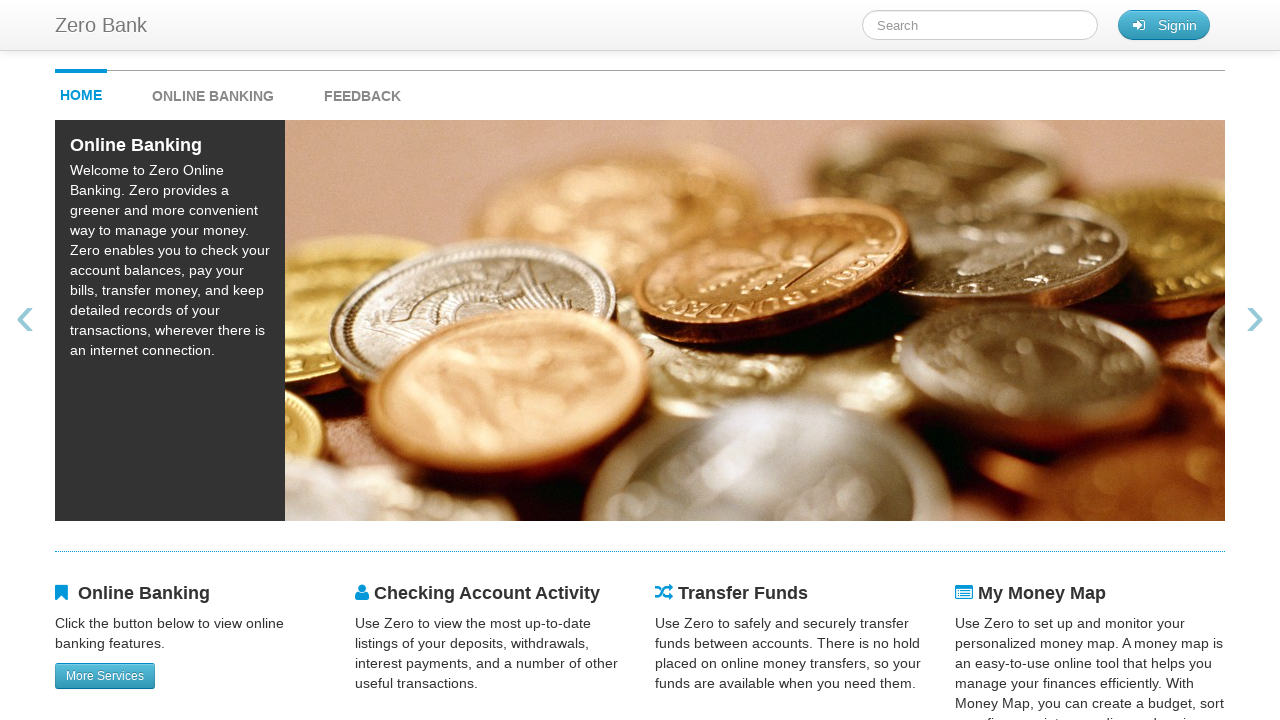

Navigated to Zero Web App Security homepage
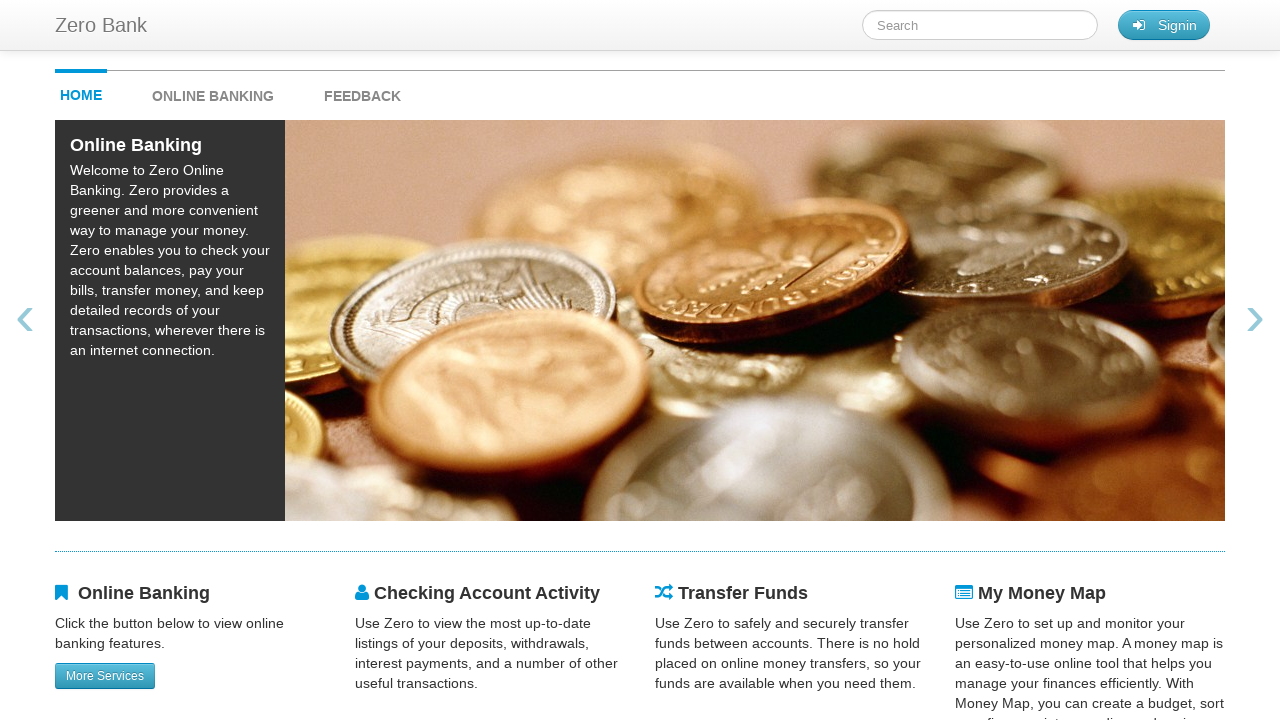

Navigated to login page
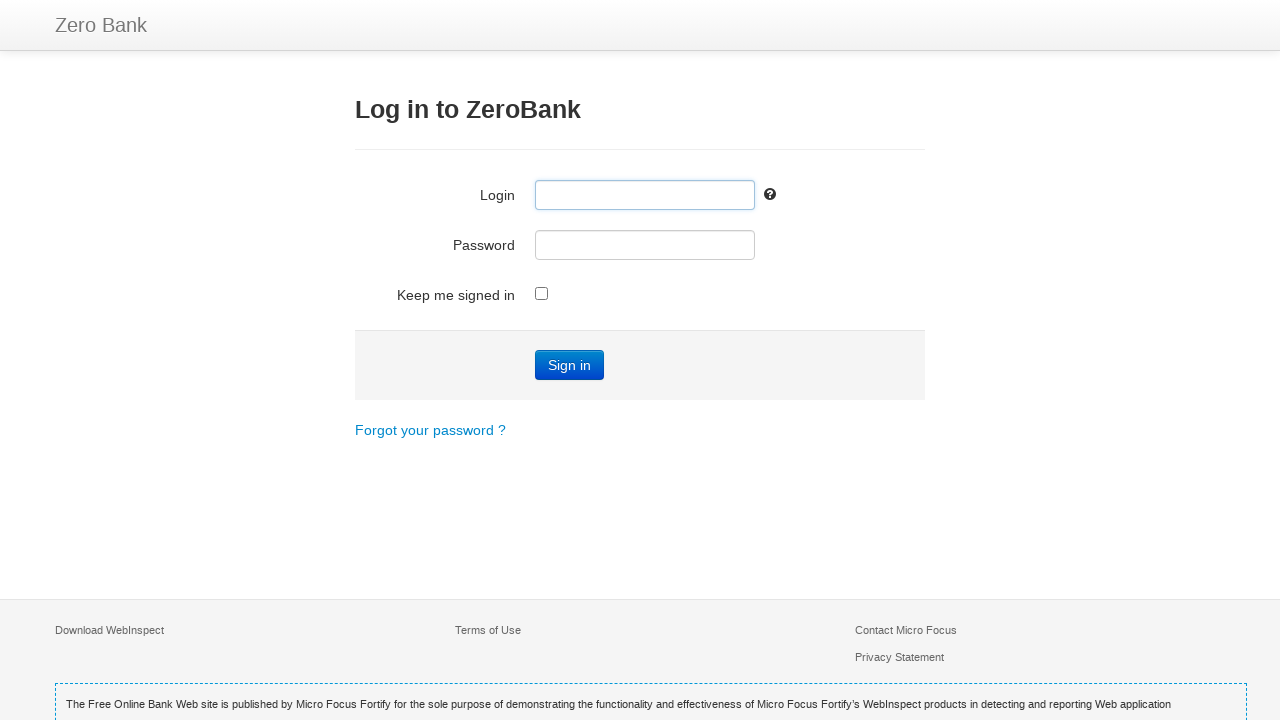

Verified that we are on the login page by checking URL matches expected destination
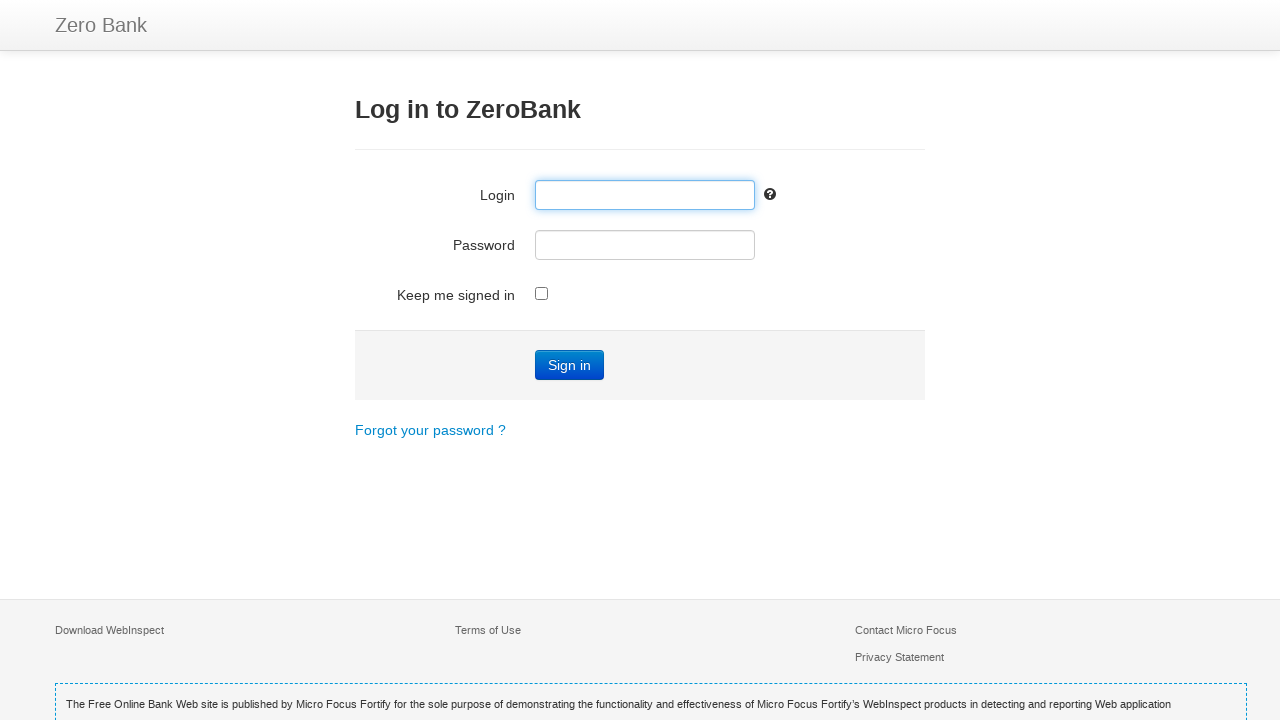

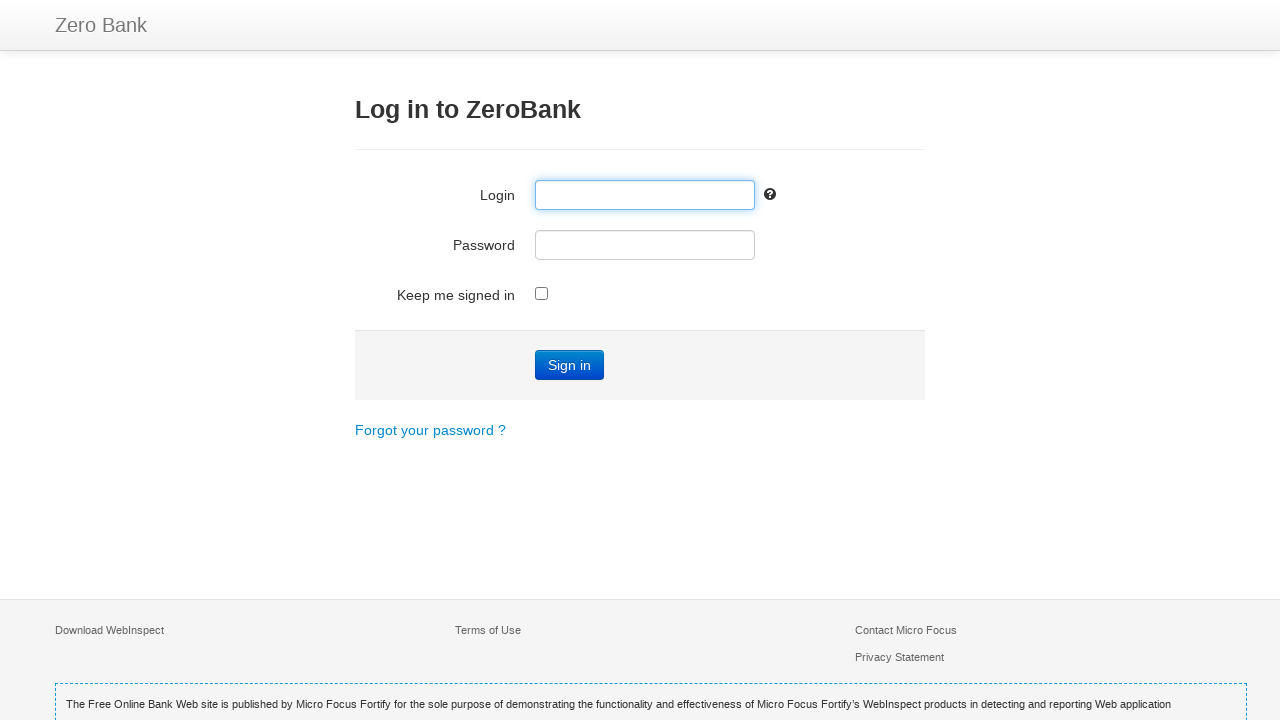